Tests the gift code redemption form by filling in a player ID and gift code, then clicking the login button and confirm button to submit the redemption request.

Starting URL: https://ks-giftcode.centurygame.com/

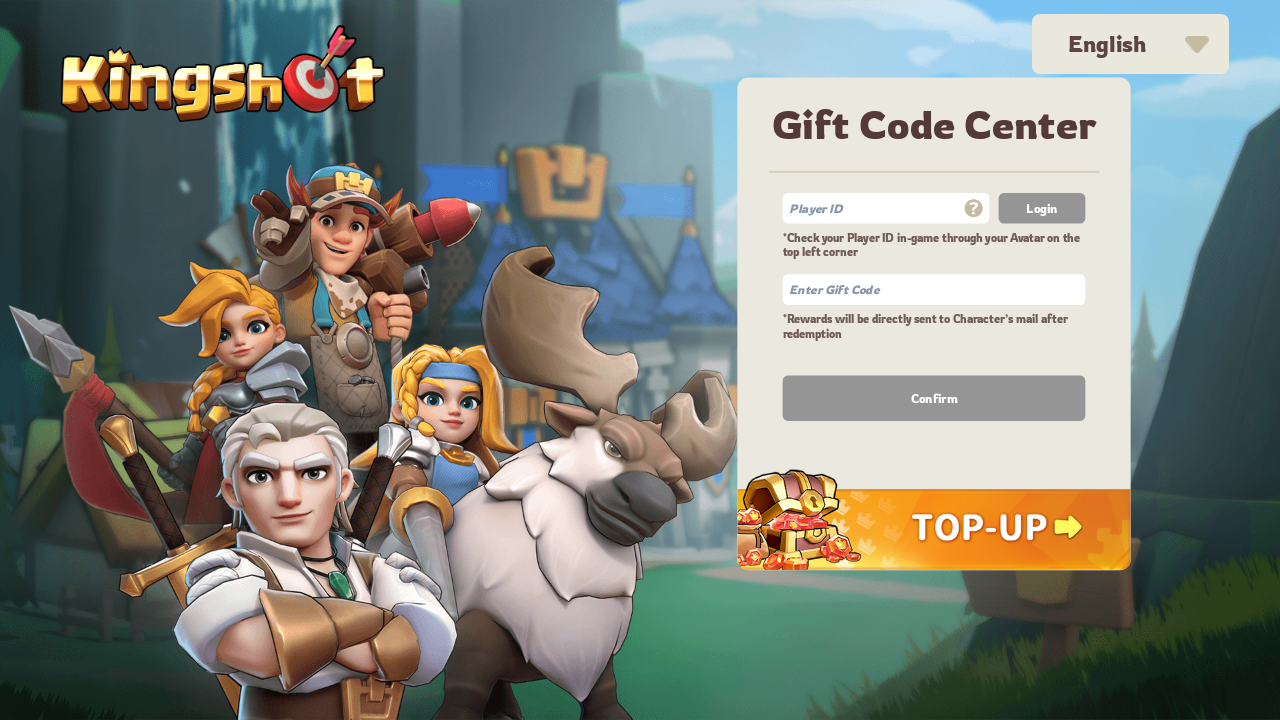

Player ID input field loaded
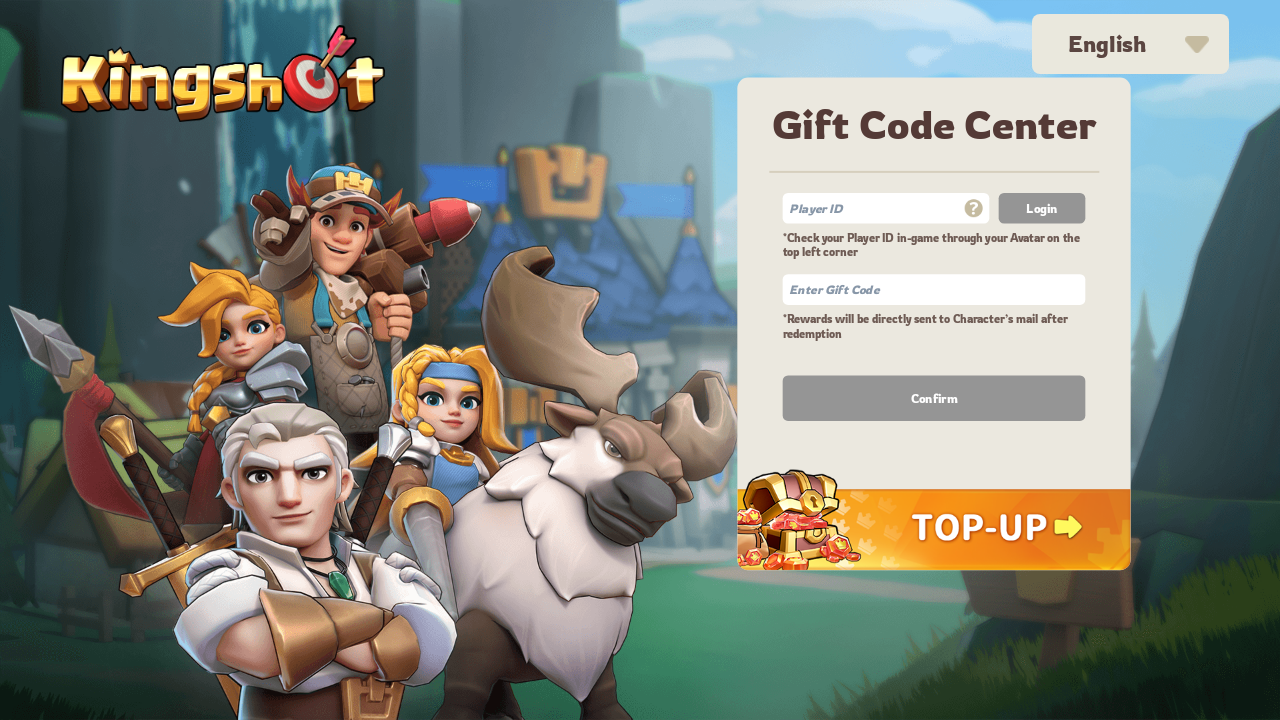

Filled Player ID field with '123456789' on input[placeholder="Player ID"]
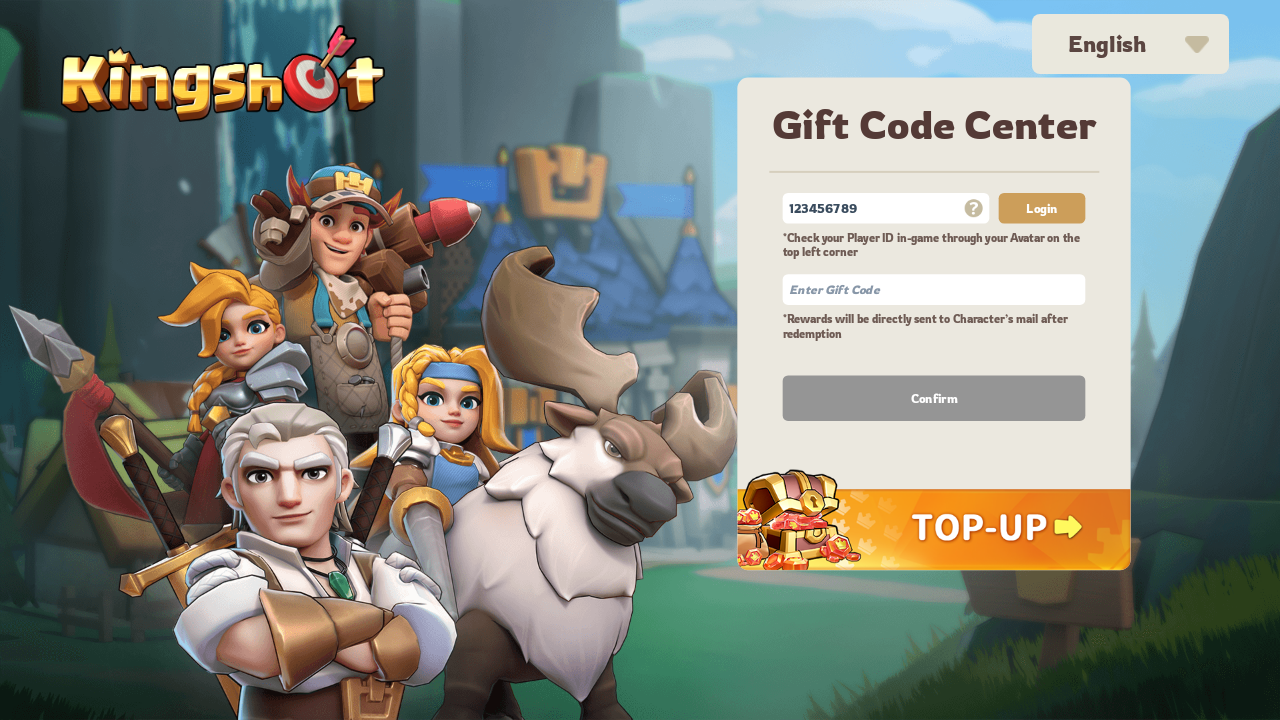

Filled Gift Code field with 'TESTCODE2024' on input[placeholder="Enter Gift Code"]
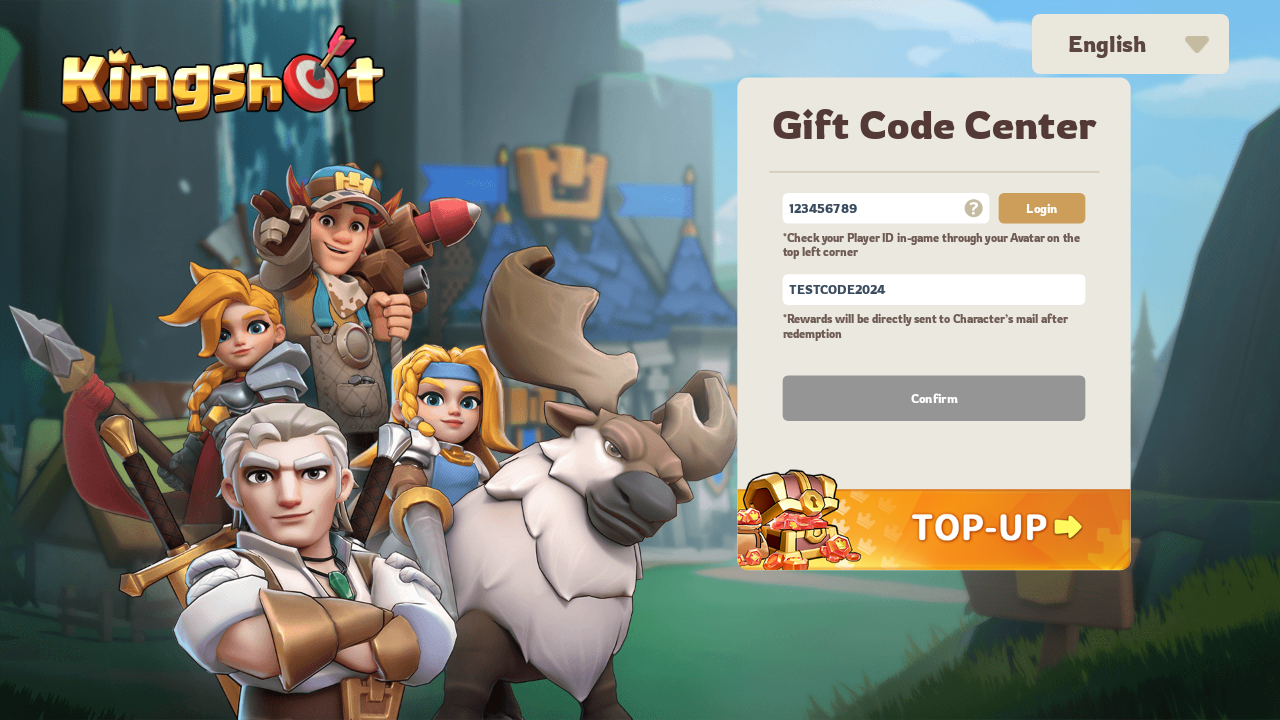

Clicked login/submit button at (1042, 208) on div.login_btn.btn
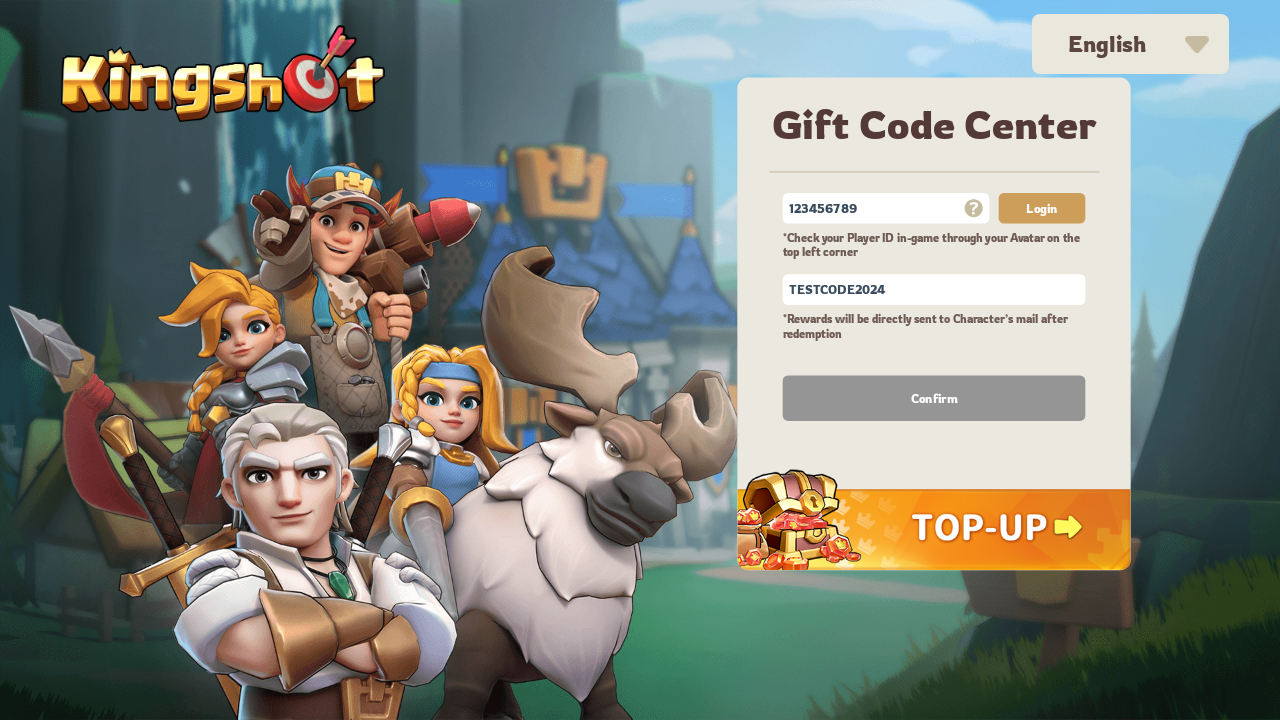

Loading overlay disappeared
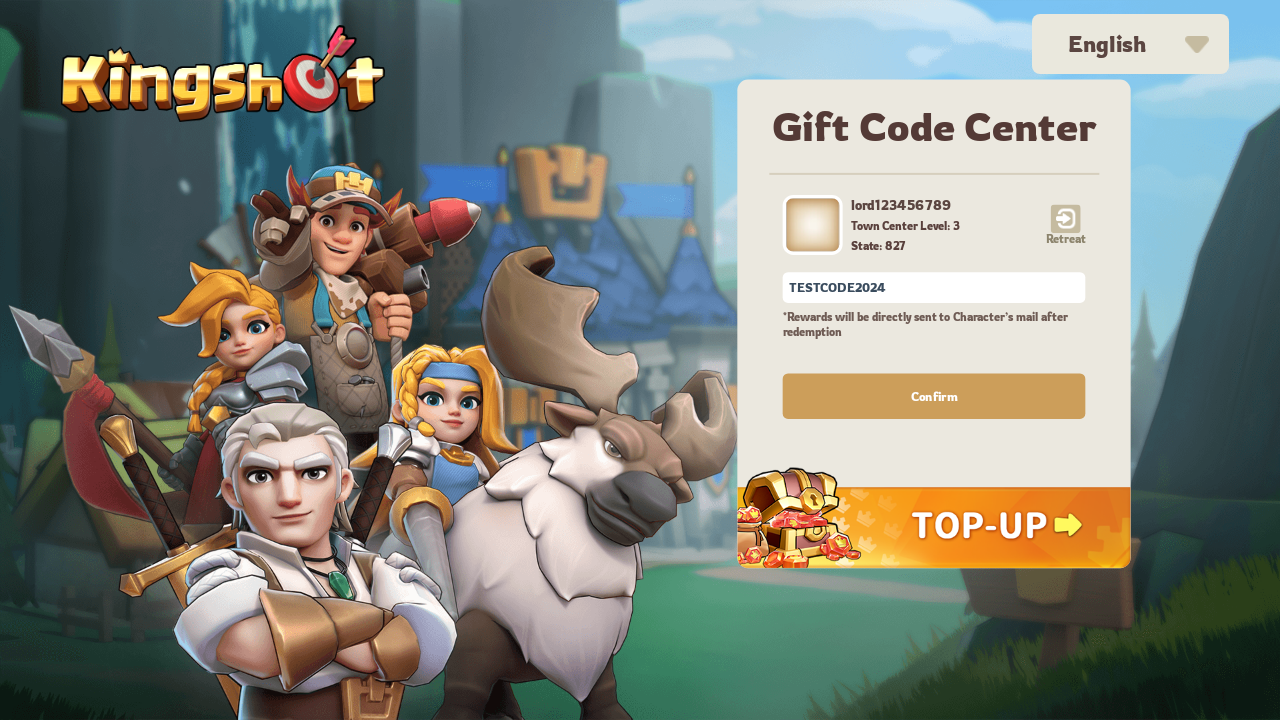

Confirm button loaded
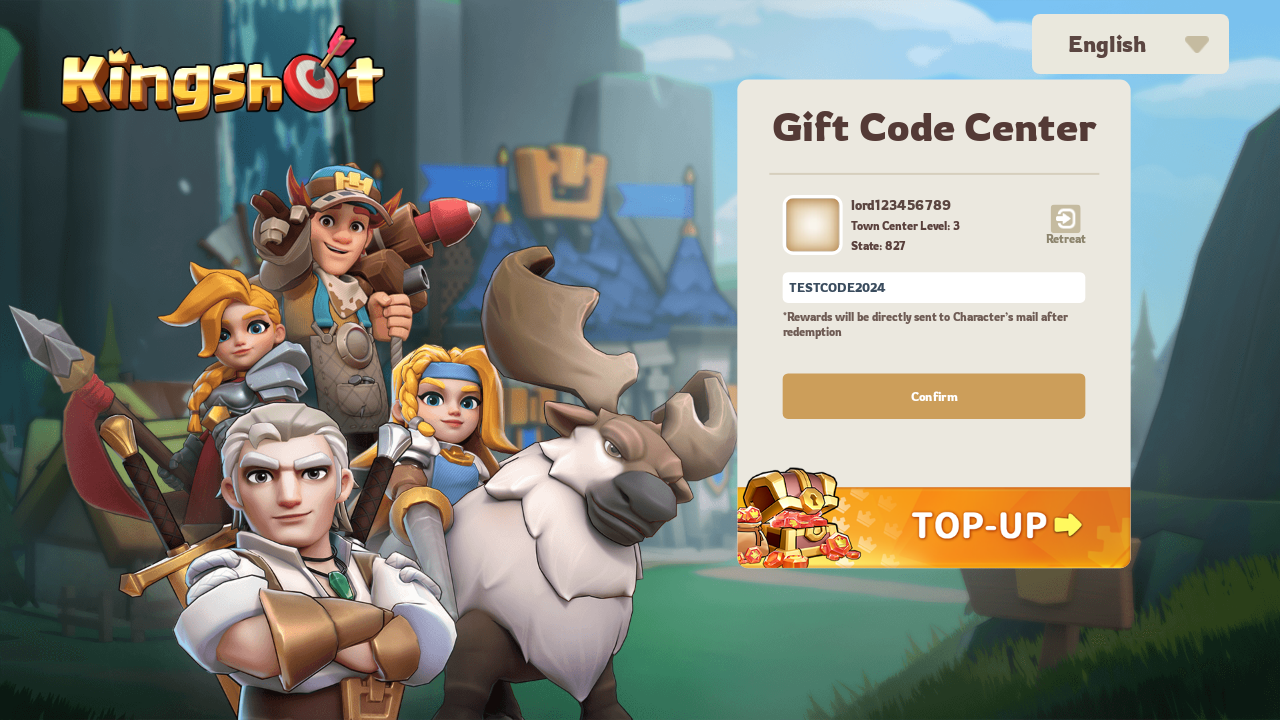

Clicked Confirm button to submit redemption request at (934, 396) on div.exchange_btn:has-text("Confirm")
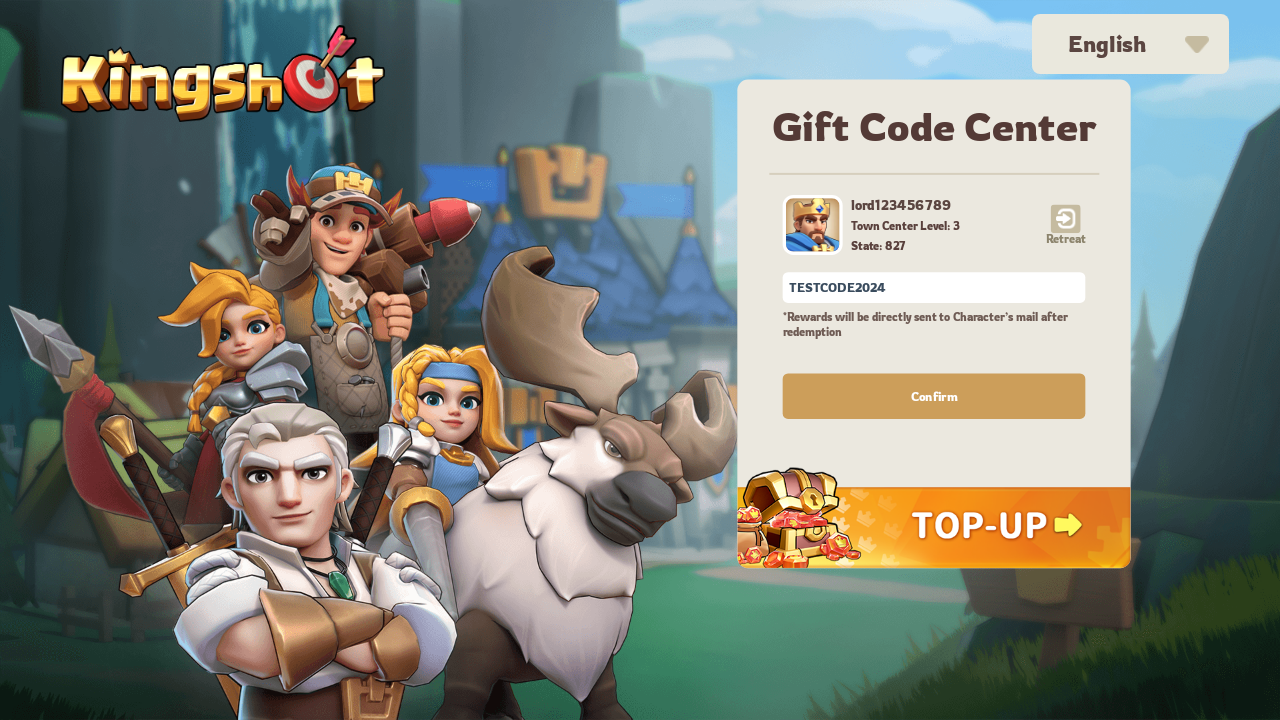

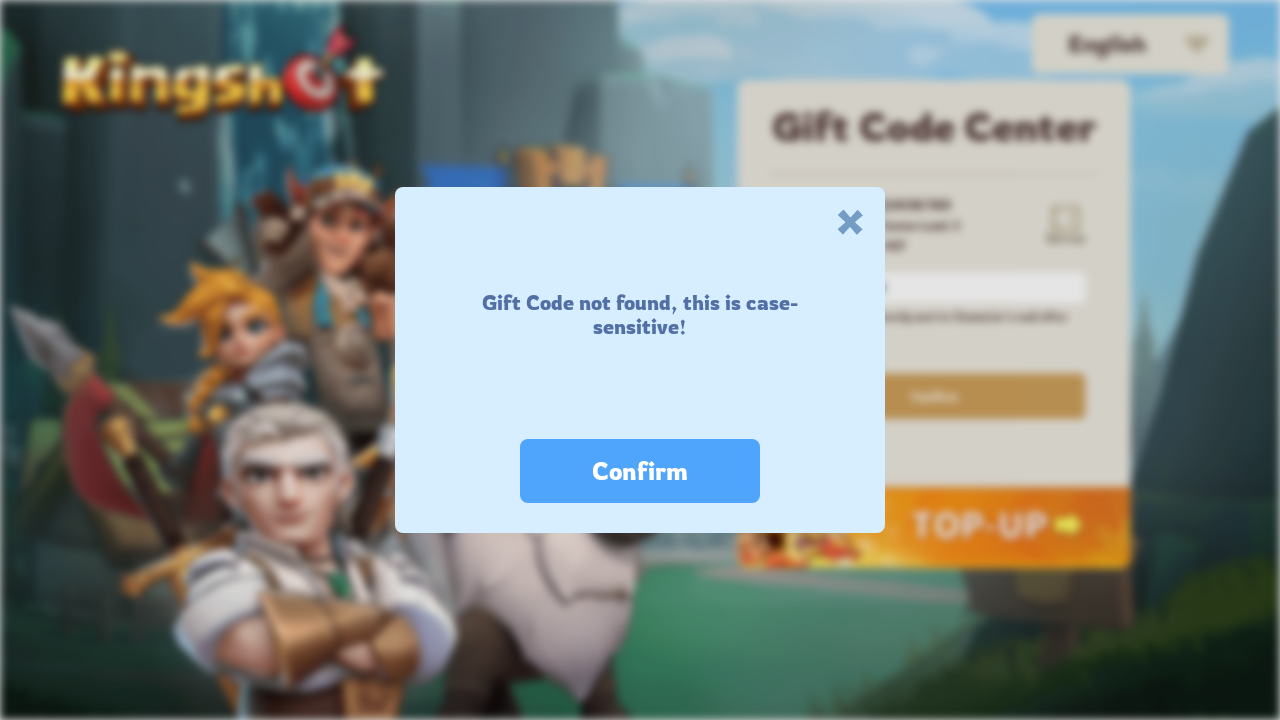